Tests webpage scrolling functionality by scrolling down 400 pixels and then scrolling up 200 pixels using JavaScript execution

Starting URL: https://the-internet.herokuapp.com/

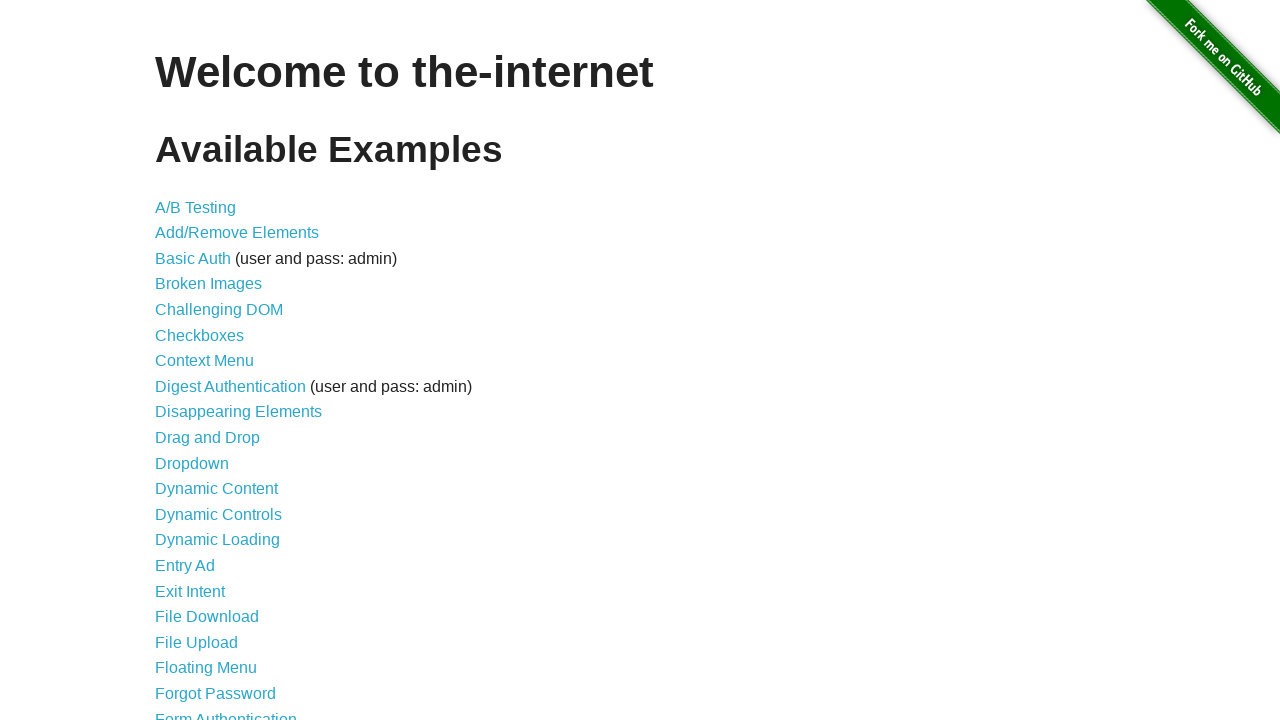

Scrolled down 400 pixels using JavaScript
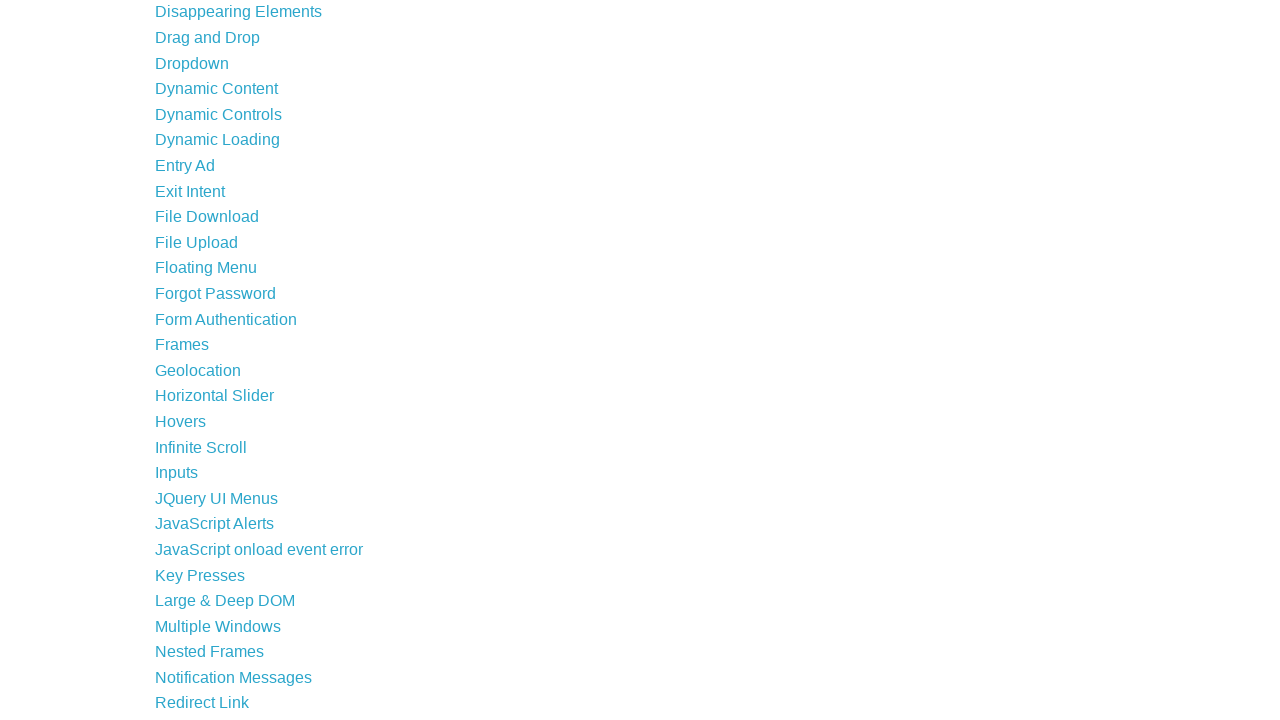

Waited 1000ms to observe scroll effect
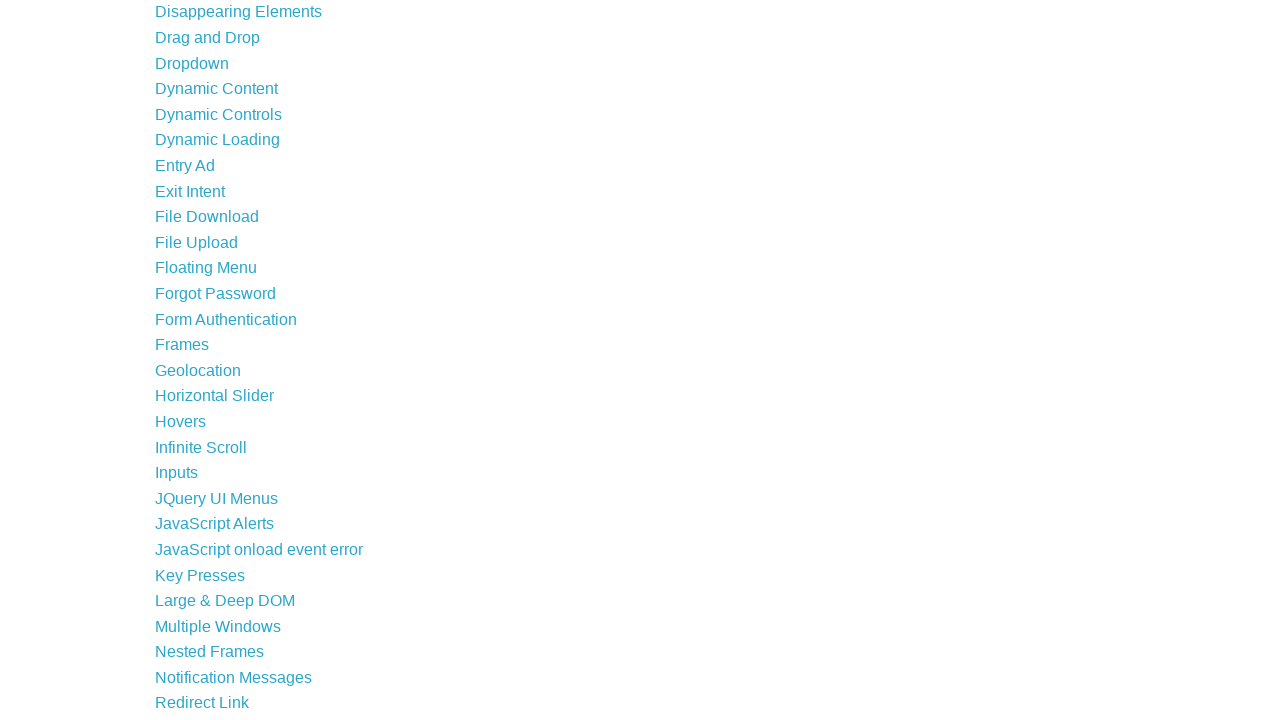

Scrolled up 200 pixels using JavaScript
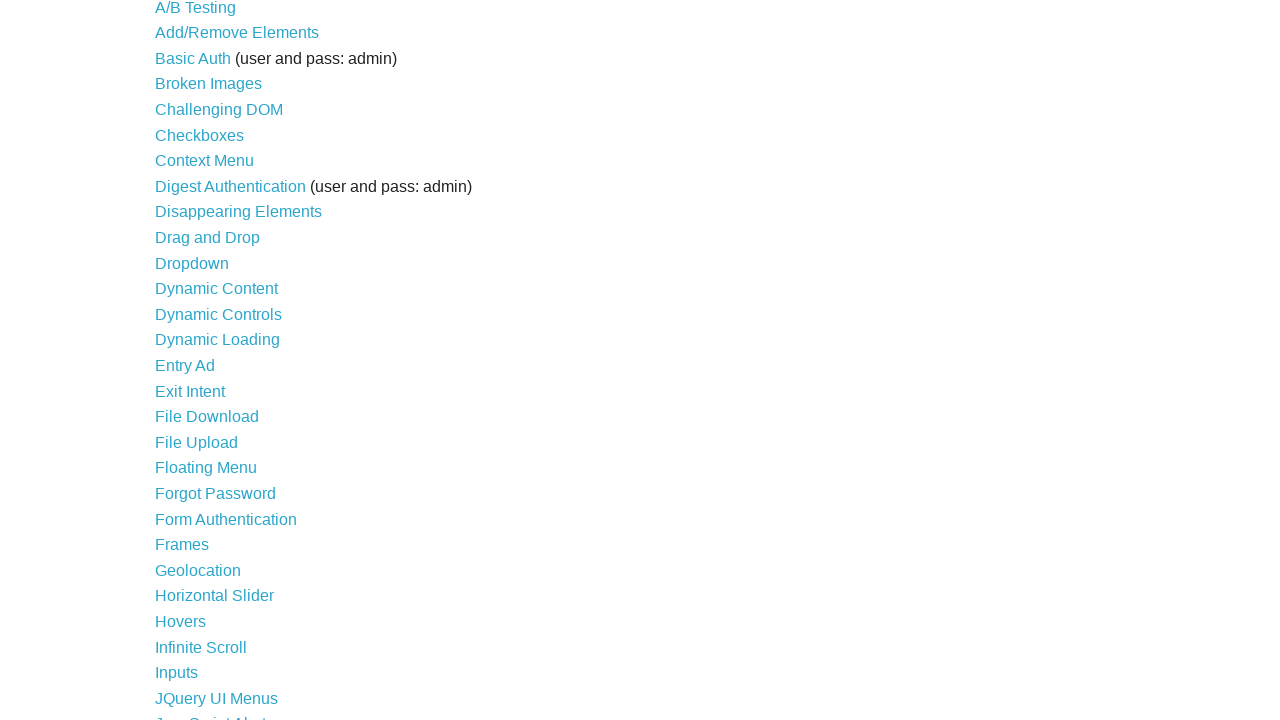

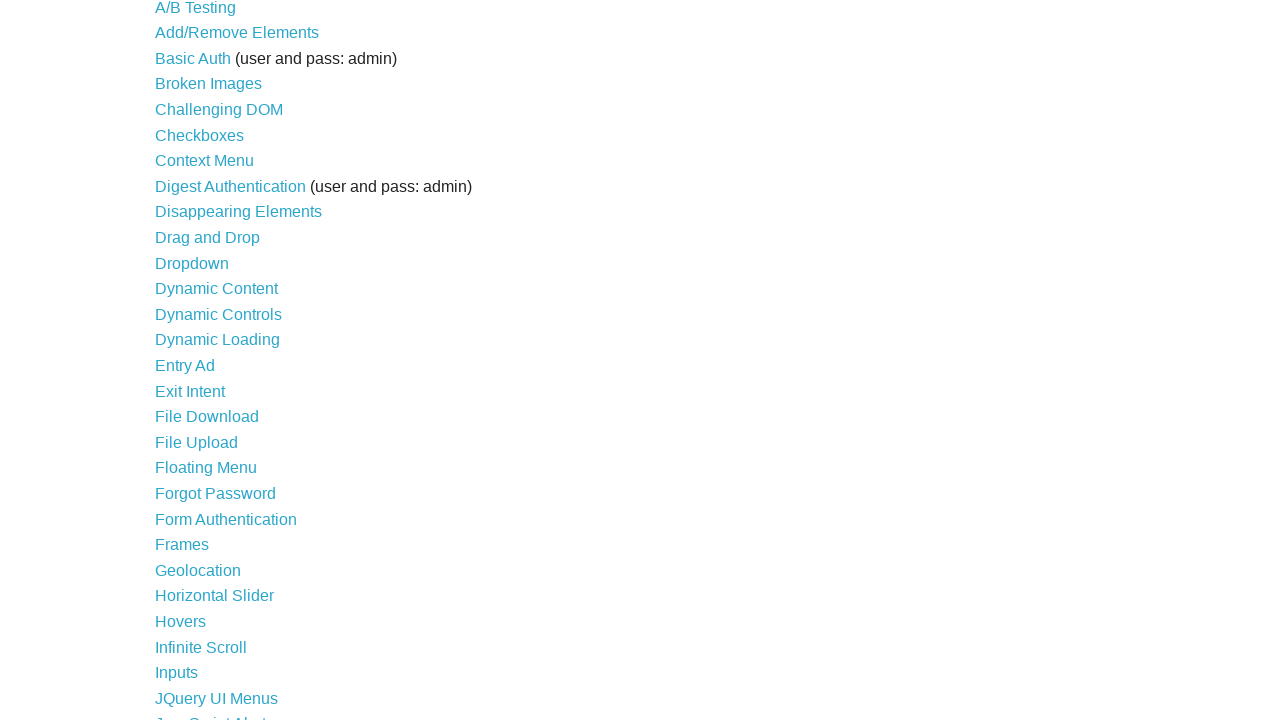